Tests mouse hover functionality by hovering over an element and clicking on revealed menu items

Starting URL: https://rahulshettyacademy.com/AutomationPractice/

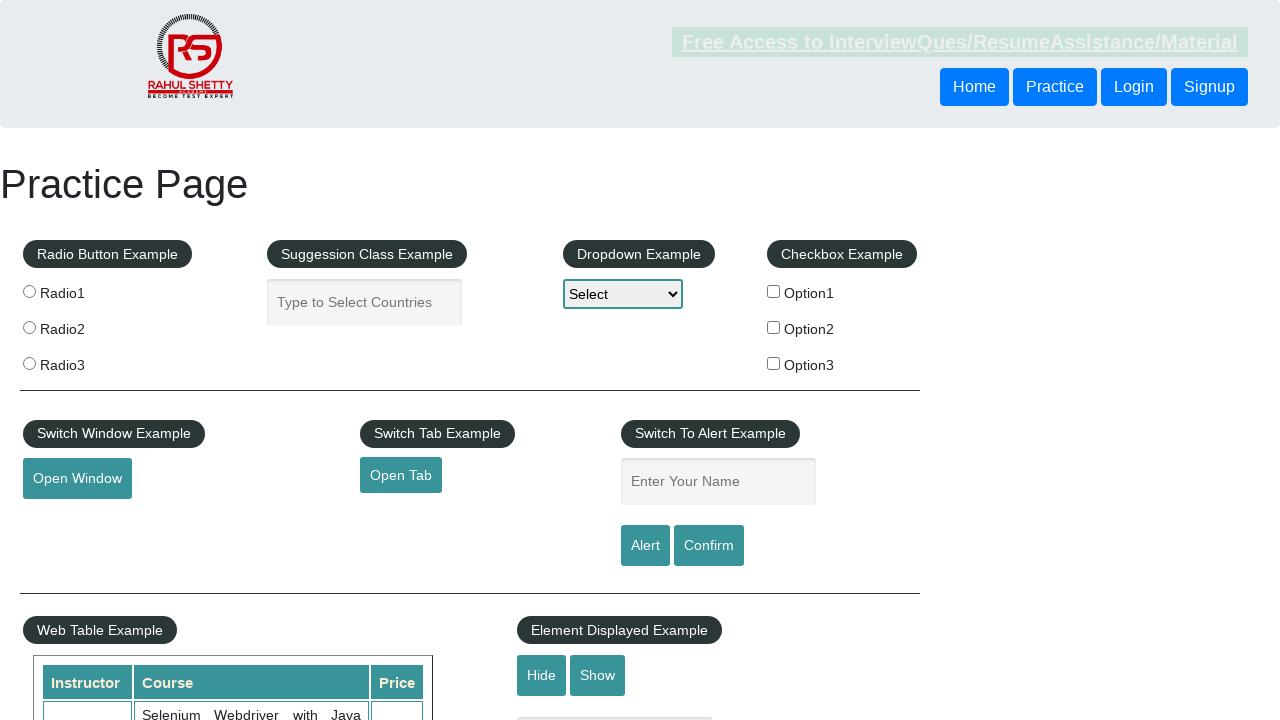

Hovered over mouse hover button to reveal menu at (83, 361) on #mousehover
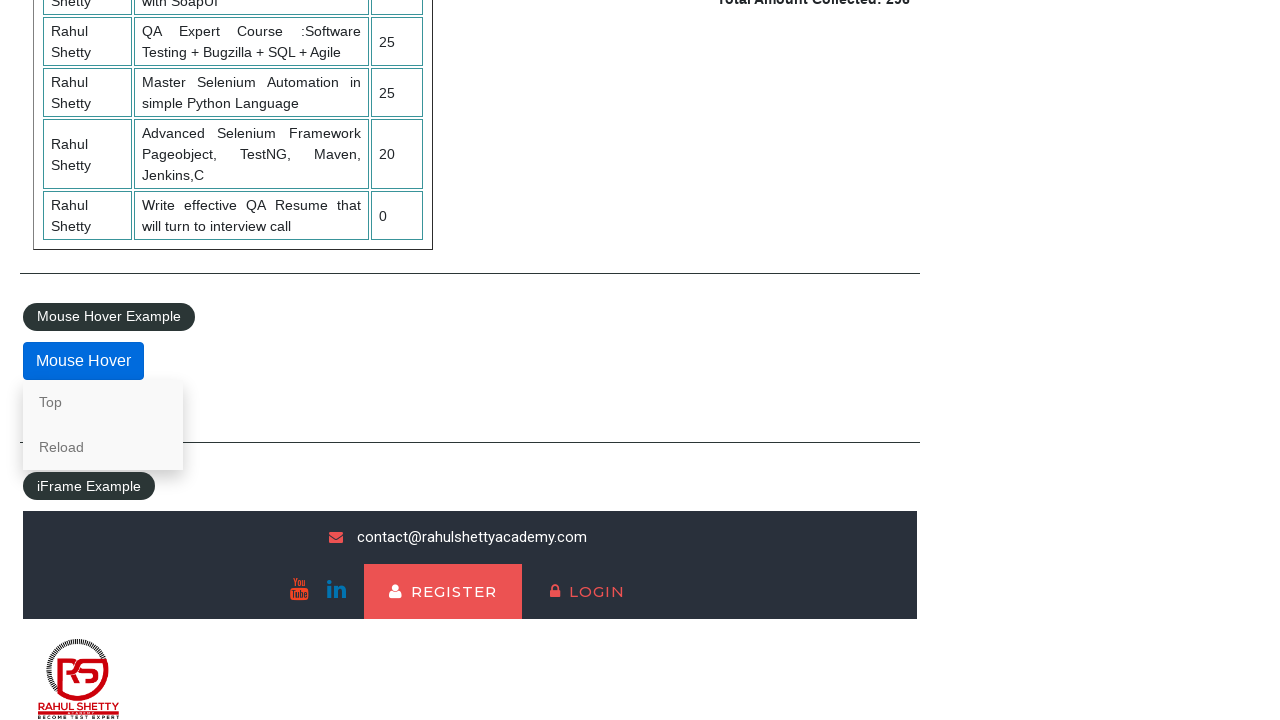

Clicked 'Top' menu item from revealed dropdown at (103, 402) on xpath=//*[text() = 'Top']
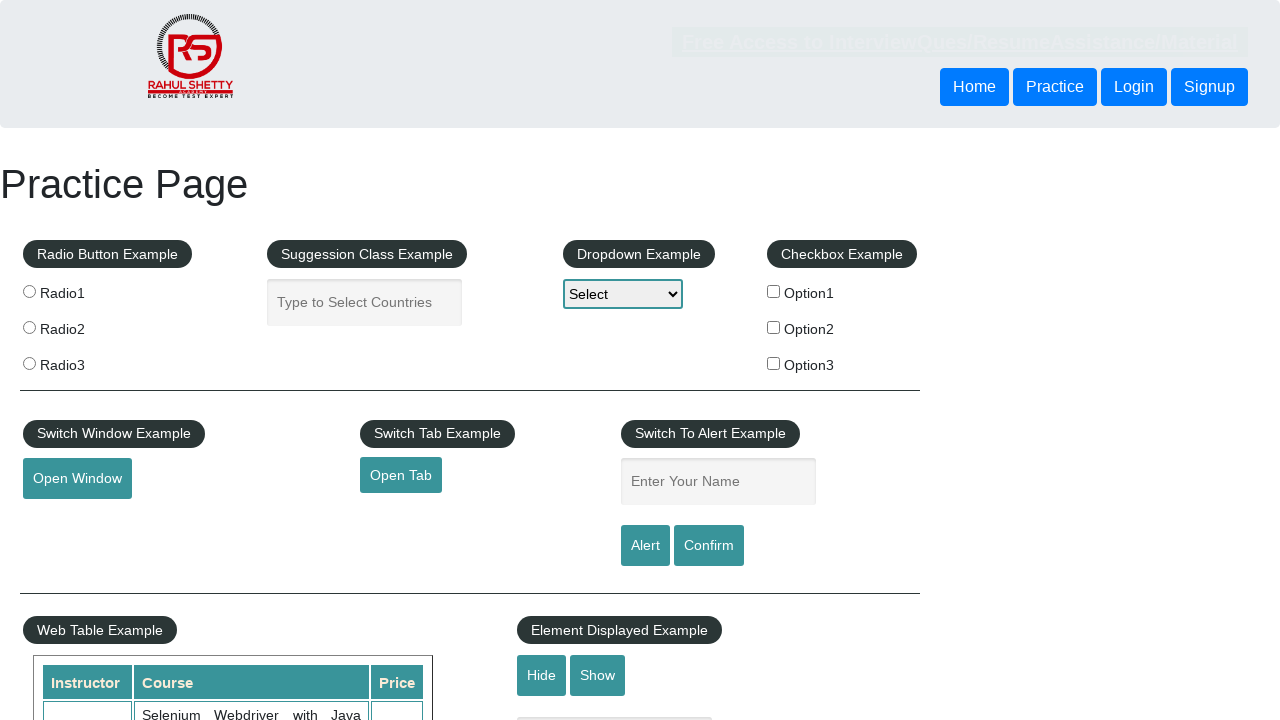

Hovered over mouse hover button again to reveal menu at (83, 361) on #mousehover
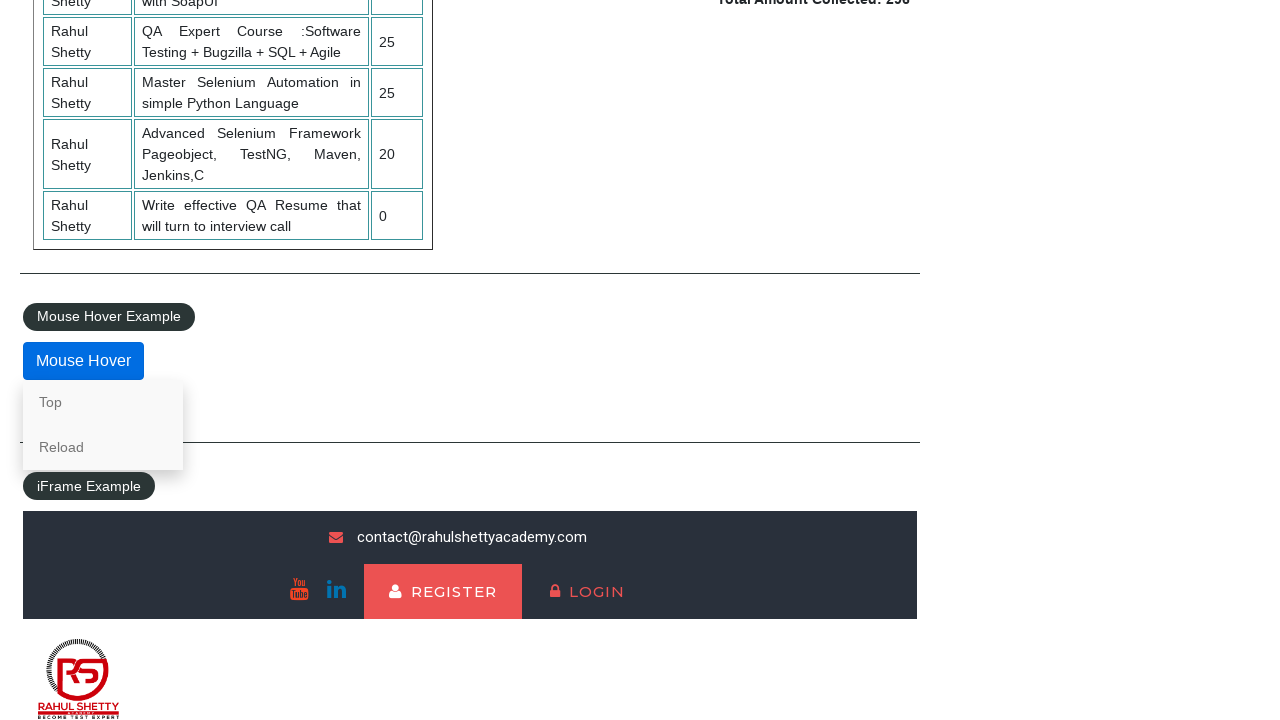

Clicked 'Reload' menu item from revealed dropdown at (103, 447) on xpath=//*[text() = 'Reload']
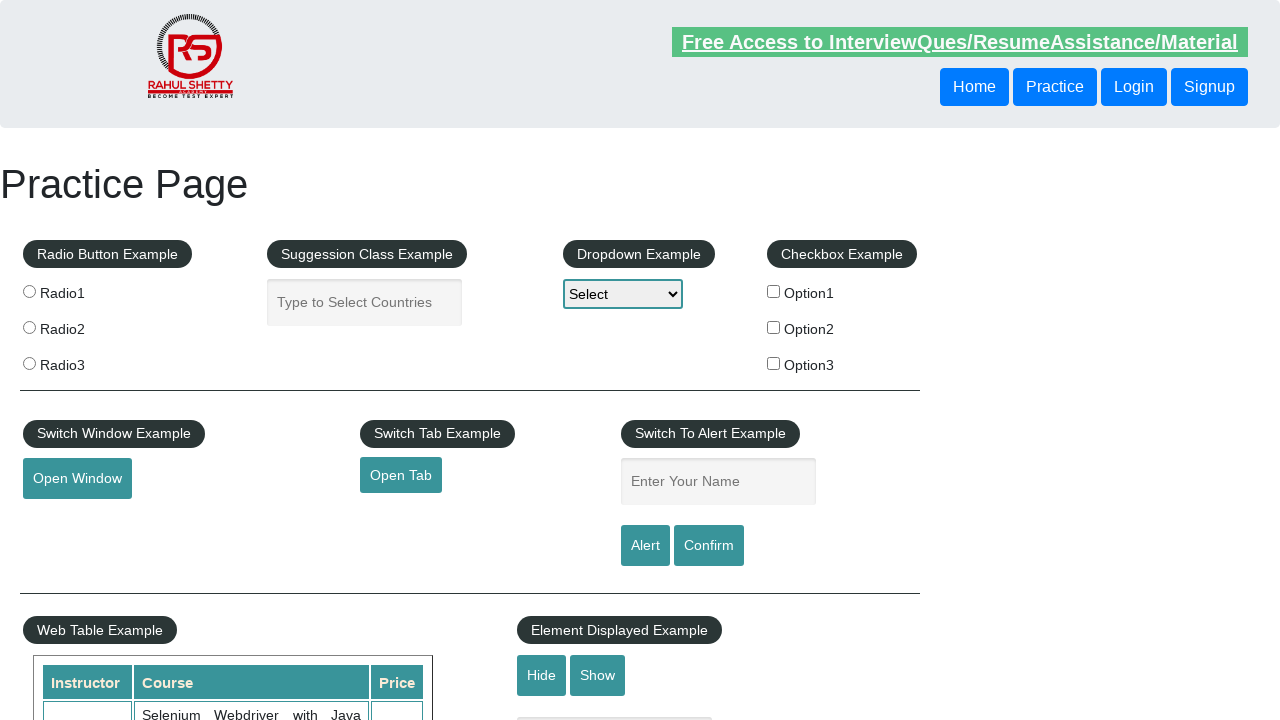

Page reloaded and reached load state
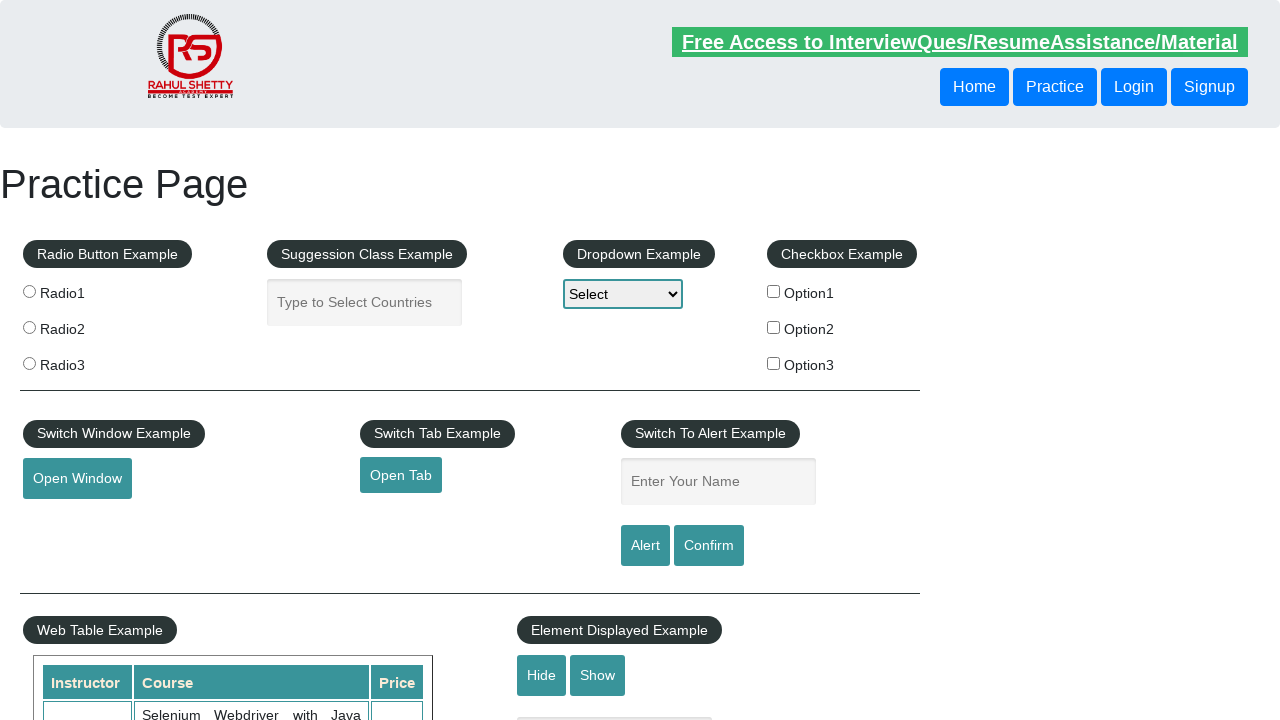

Hovered over mouse hover button after page reload at (83, 361) on #mousehover
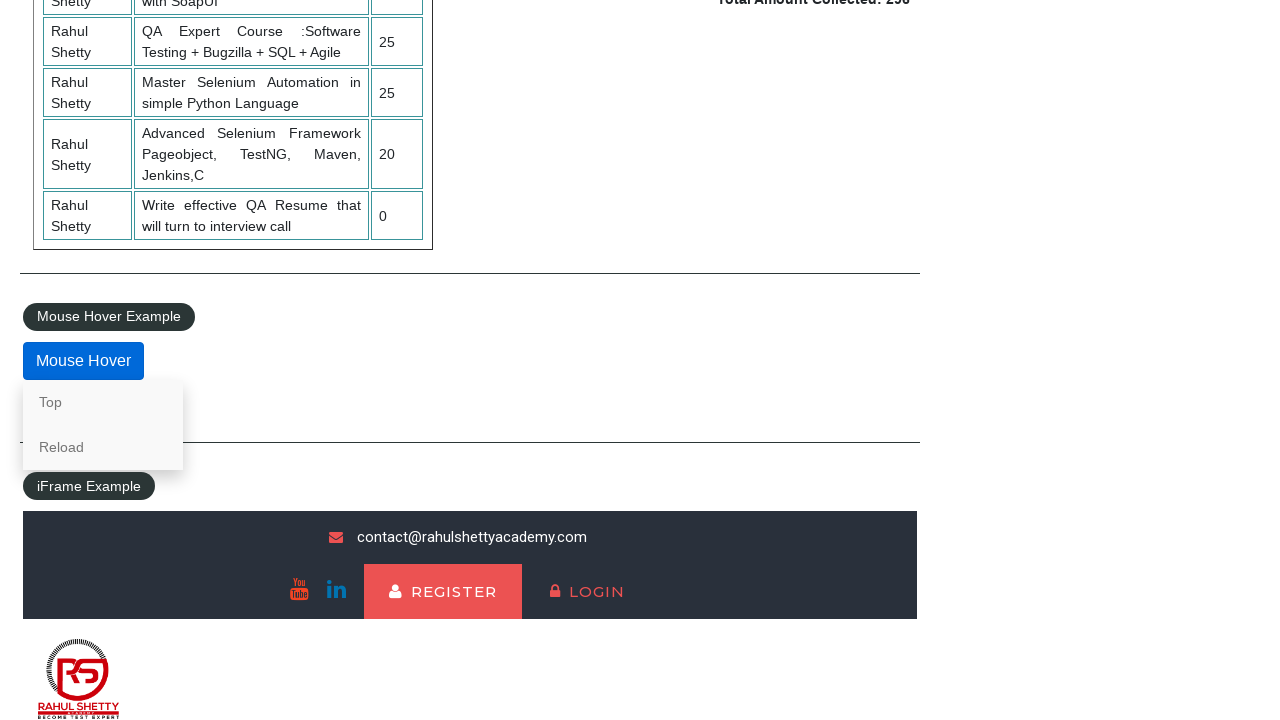

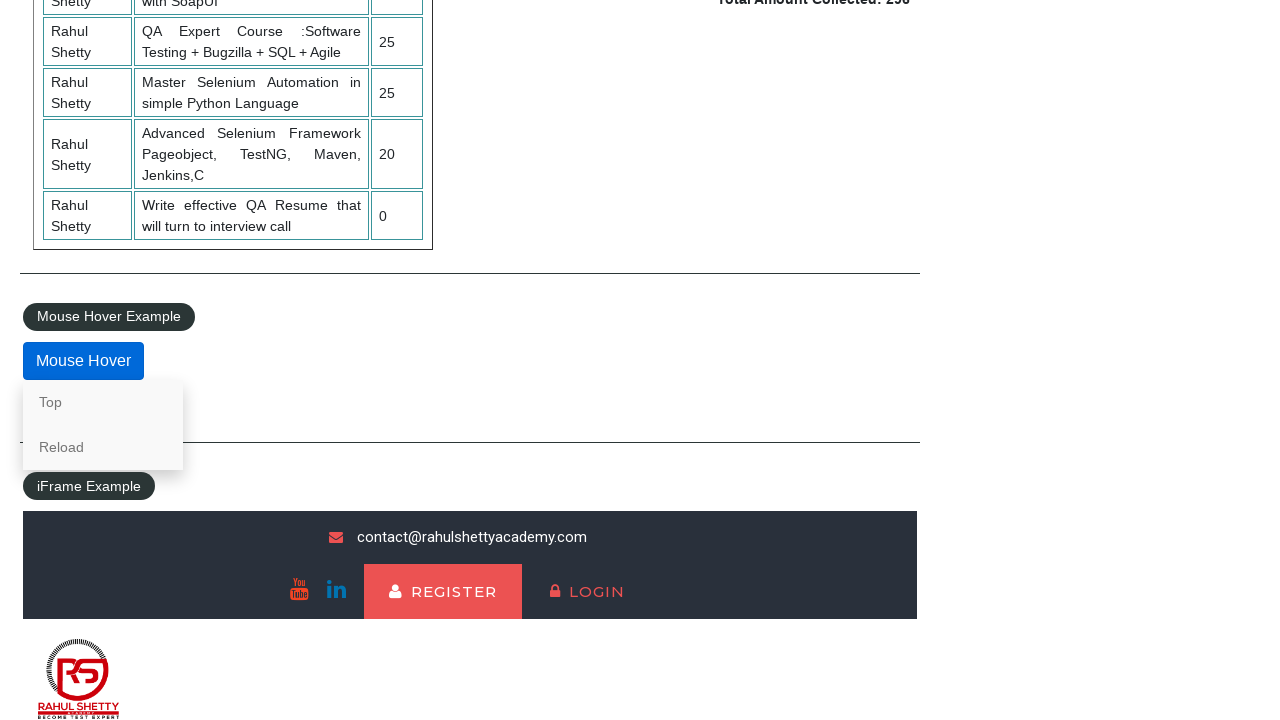